Tests the Wikipedia search widget by entering a search term, clicking search, then clicking on each search result link to open multiple windows, and finally switching between all opened windows.

Starting URL: https://testautomationpractice.blogspot.com/

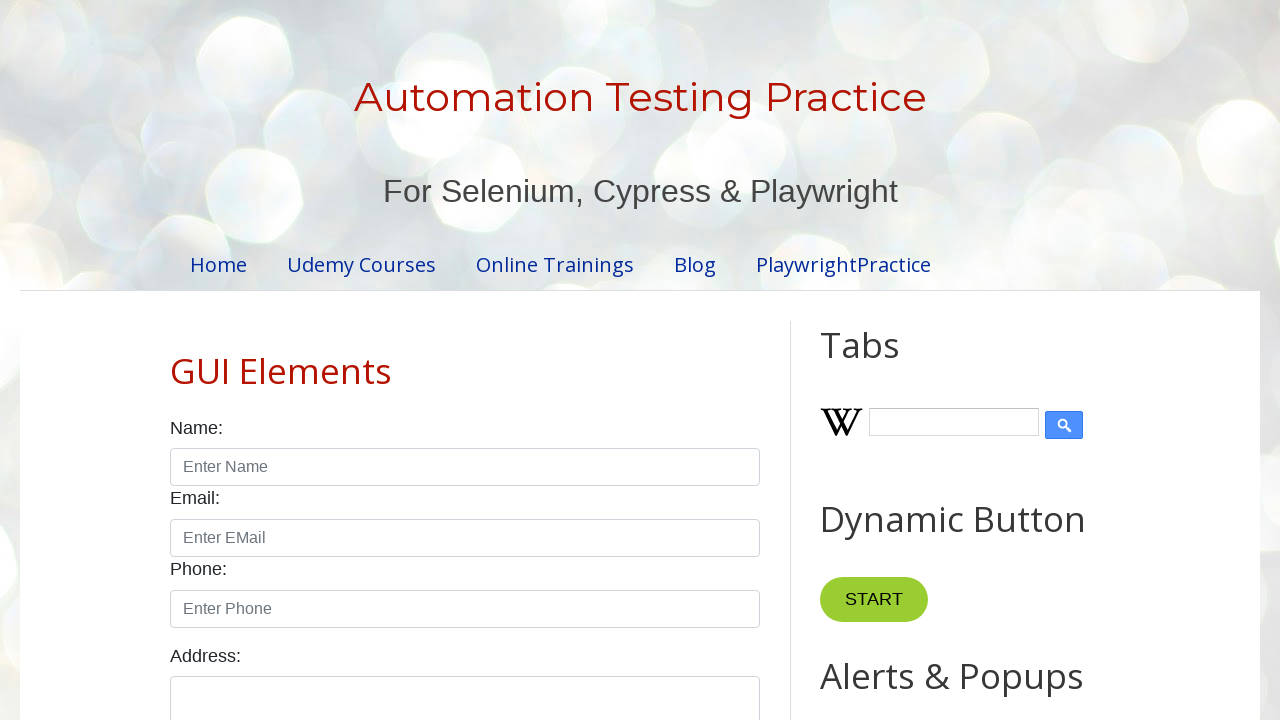

Filled Wikipedia search input with 'testing' on input#Wikipedia1_wikipedia-search-input
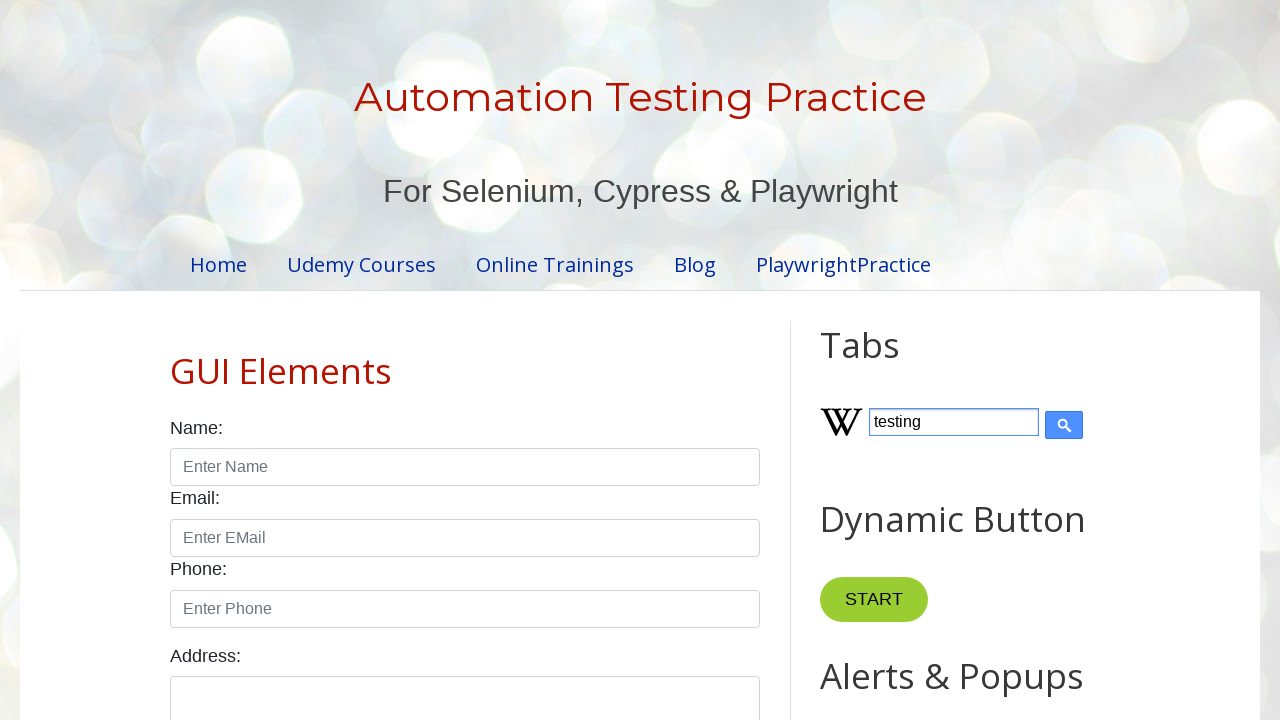

Clicked search submit button at (1064, 425) on input[type='submit']
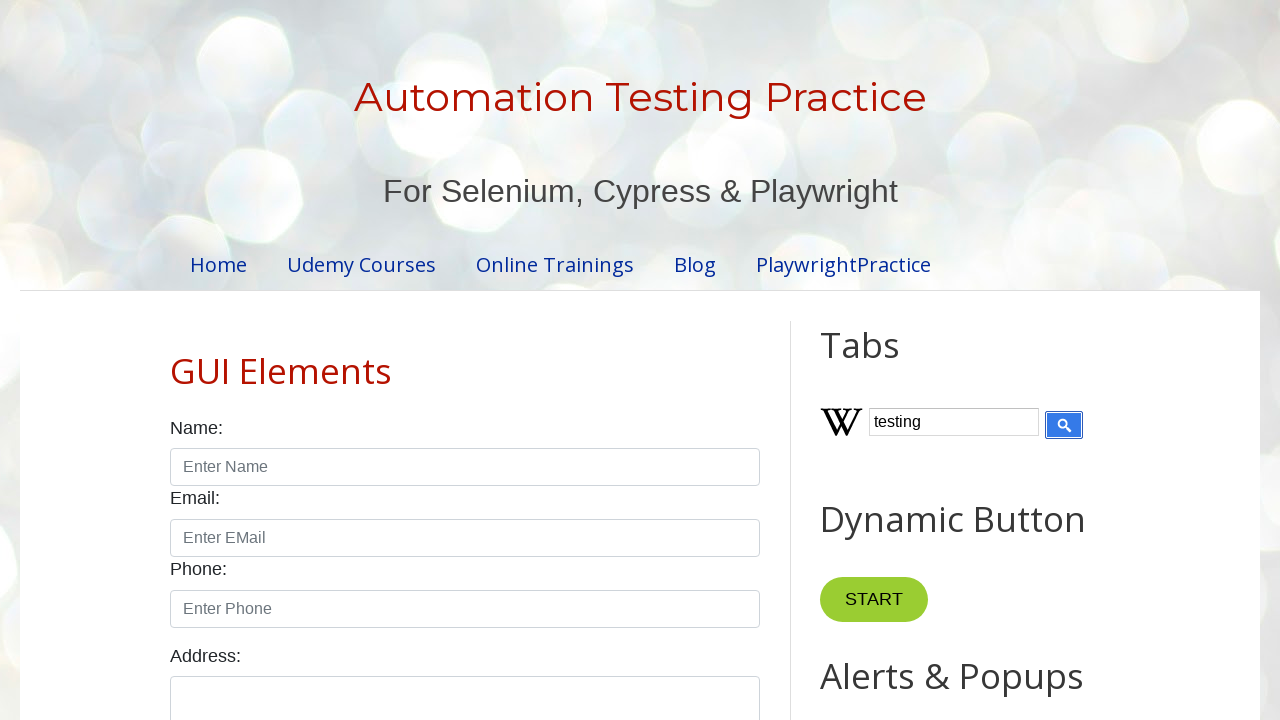

Search results appeared
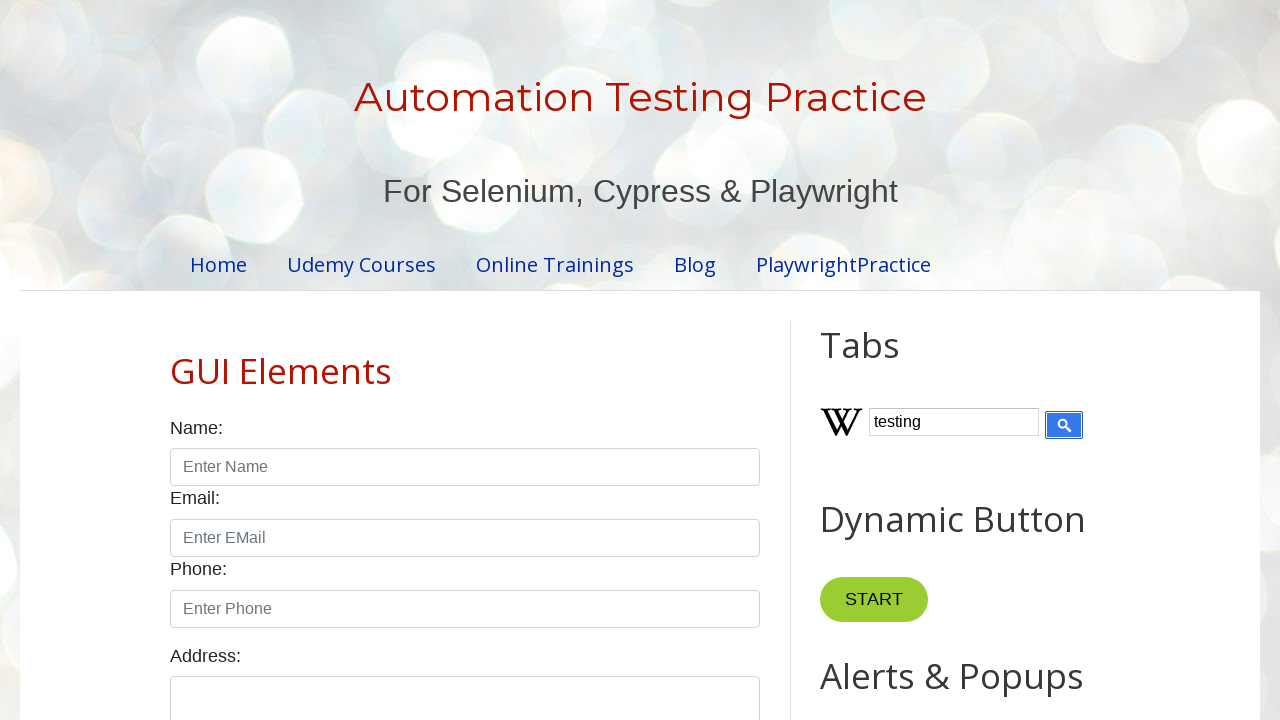

Retrieved 0 search result links
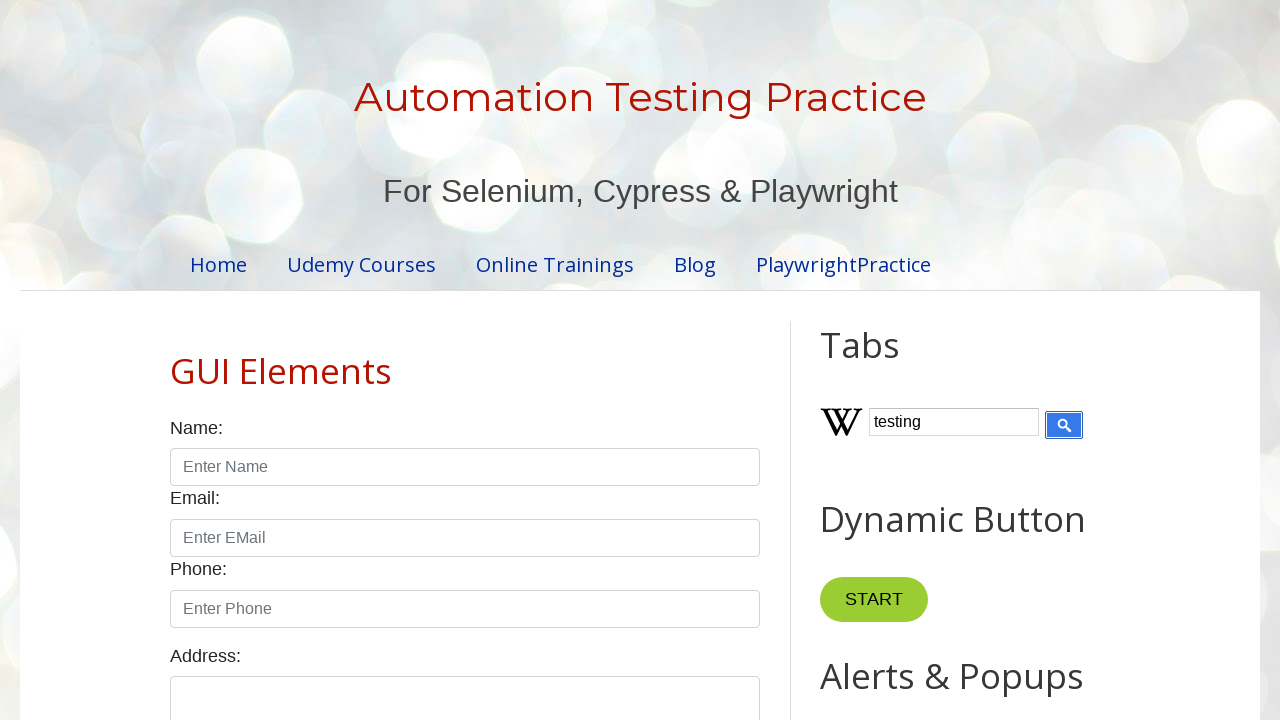

Retrieved all 1 opened windows/tabs from context
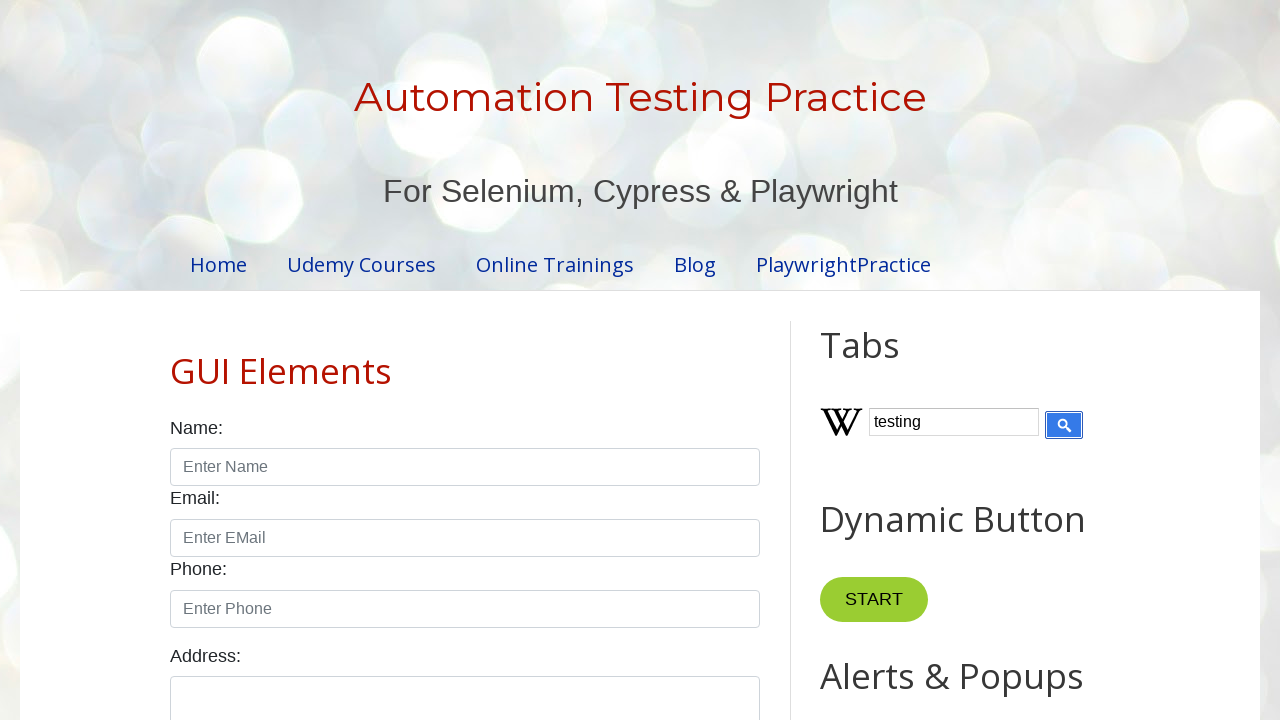

Brought window to front
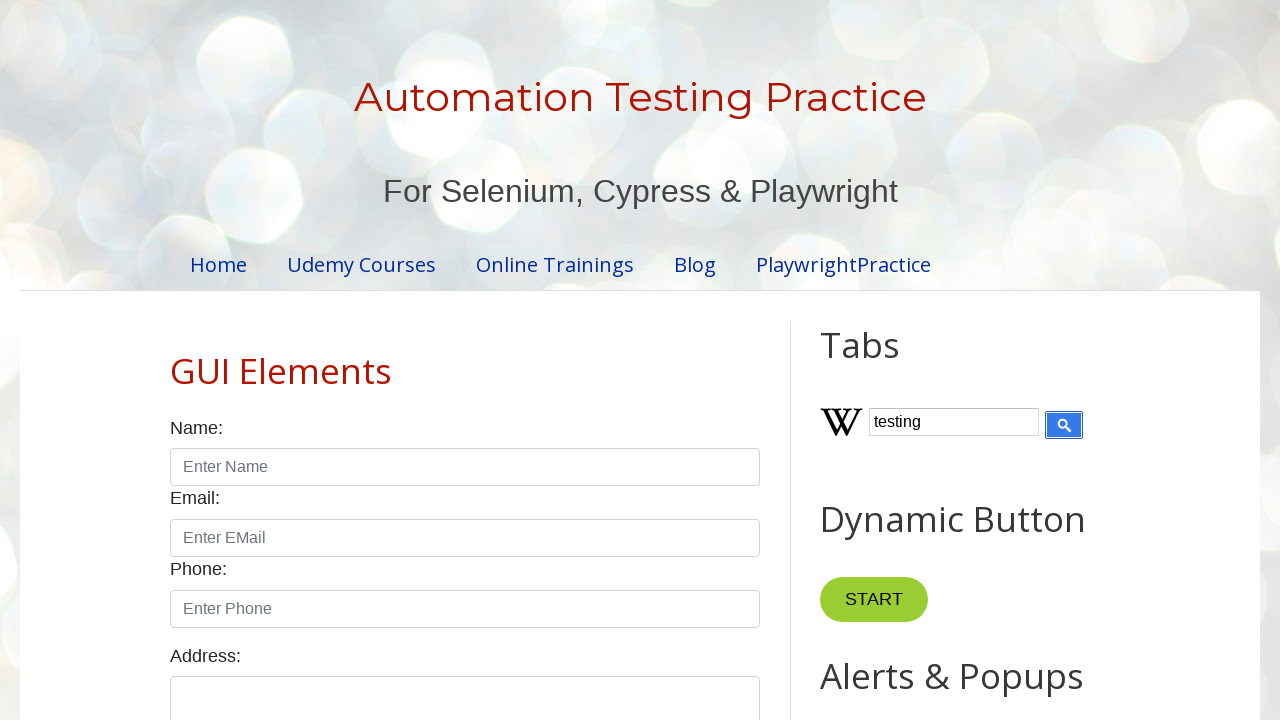

Window loaded completely (domcontentloaded)
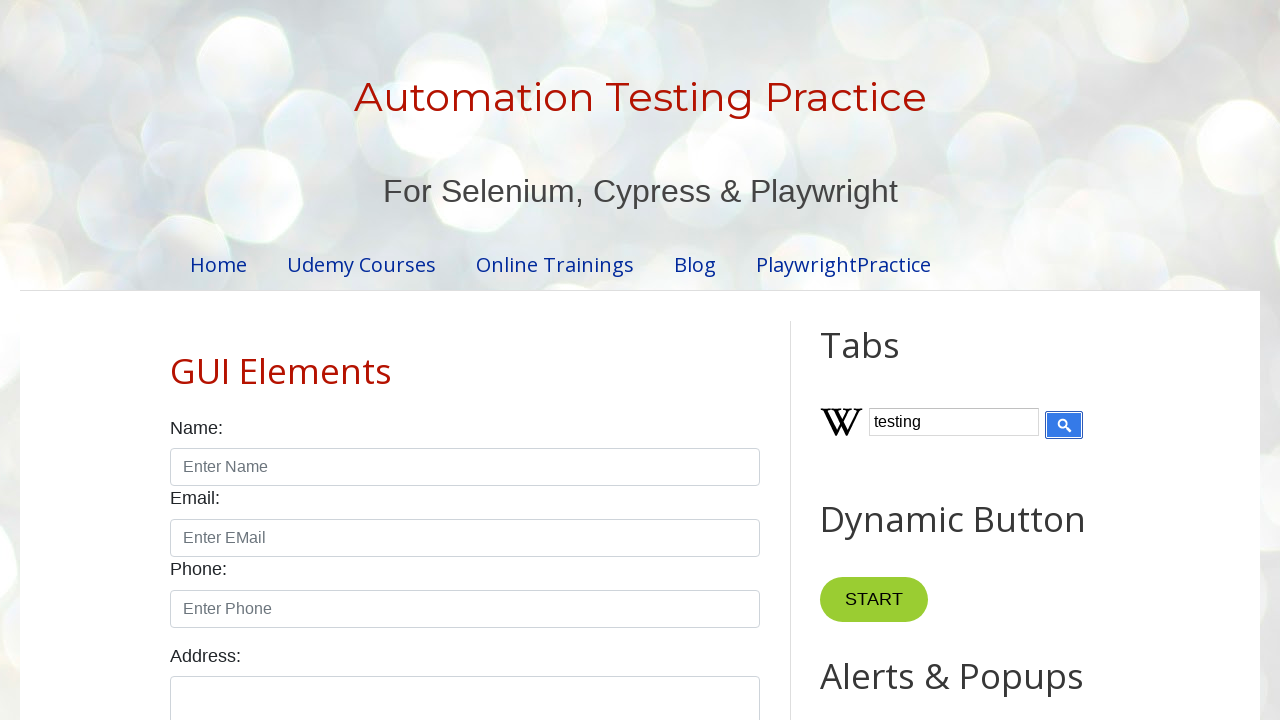

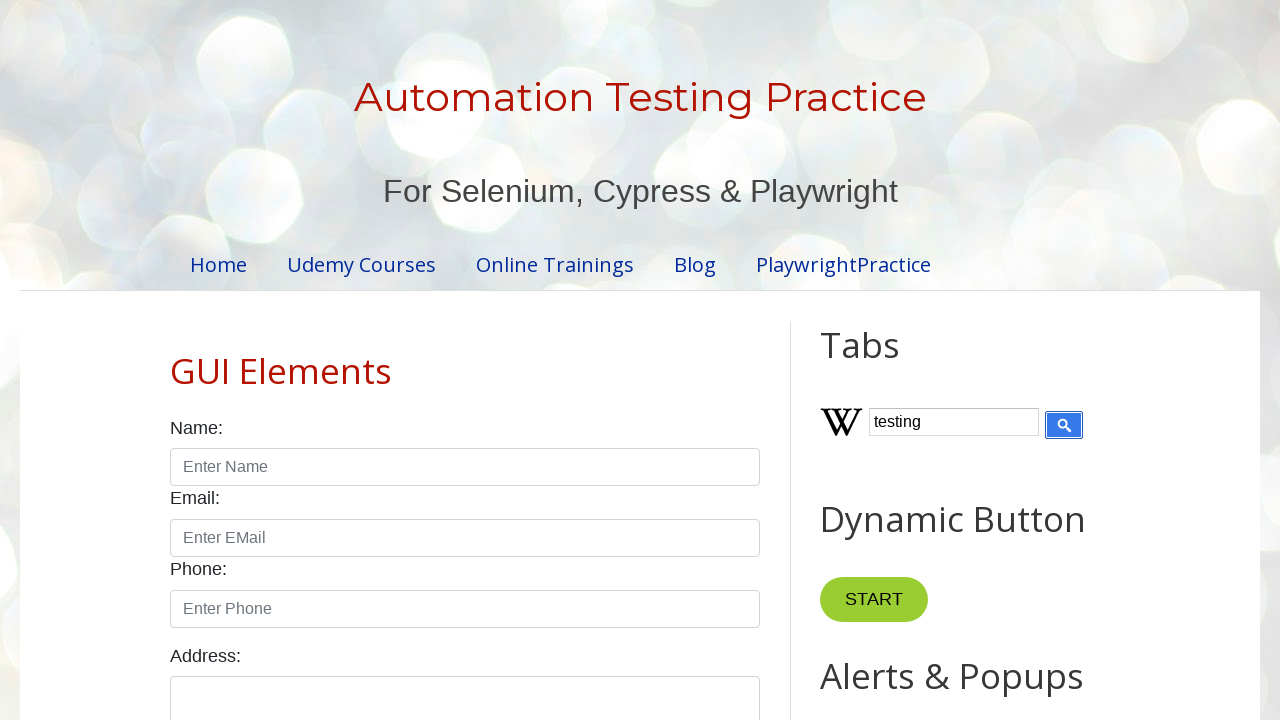